Tests dynamic page functionality by clicking the "adder" button to add a box element to the page

Starting URL: https://www.selenium.dev/selenium/web/dynamic.html

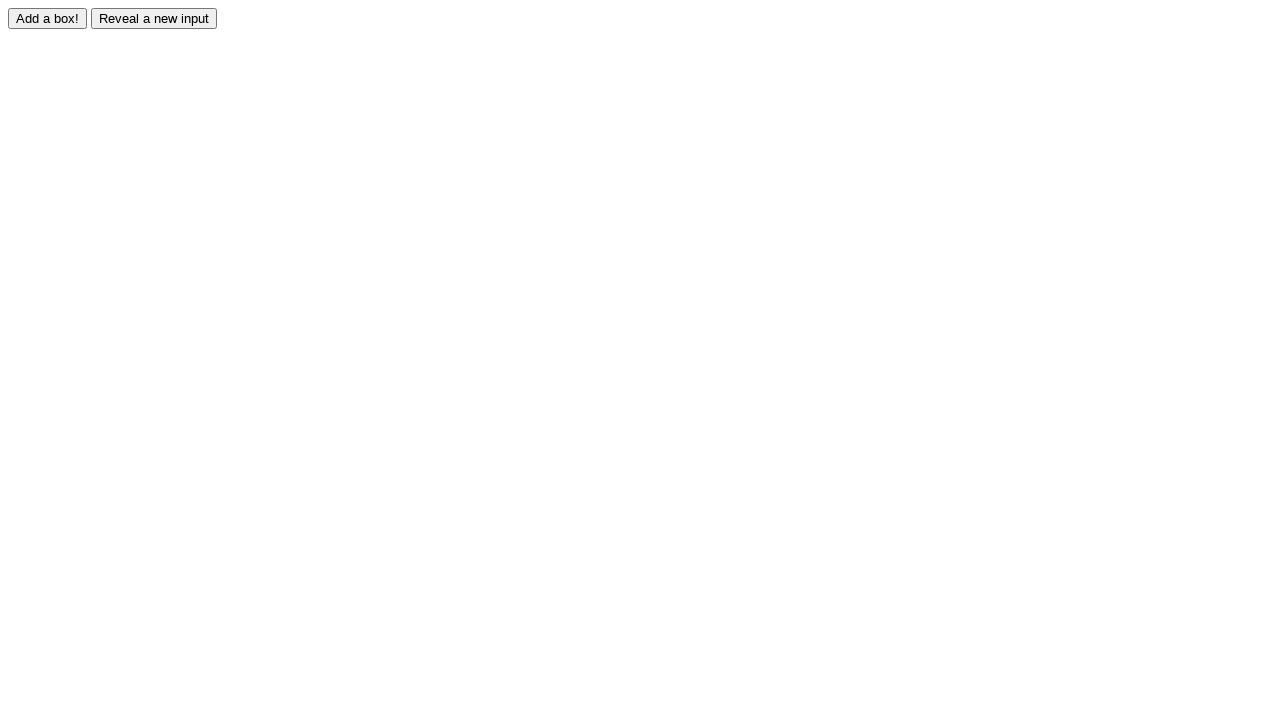

Navigated to dynamic page
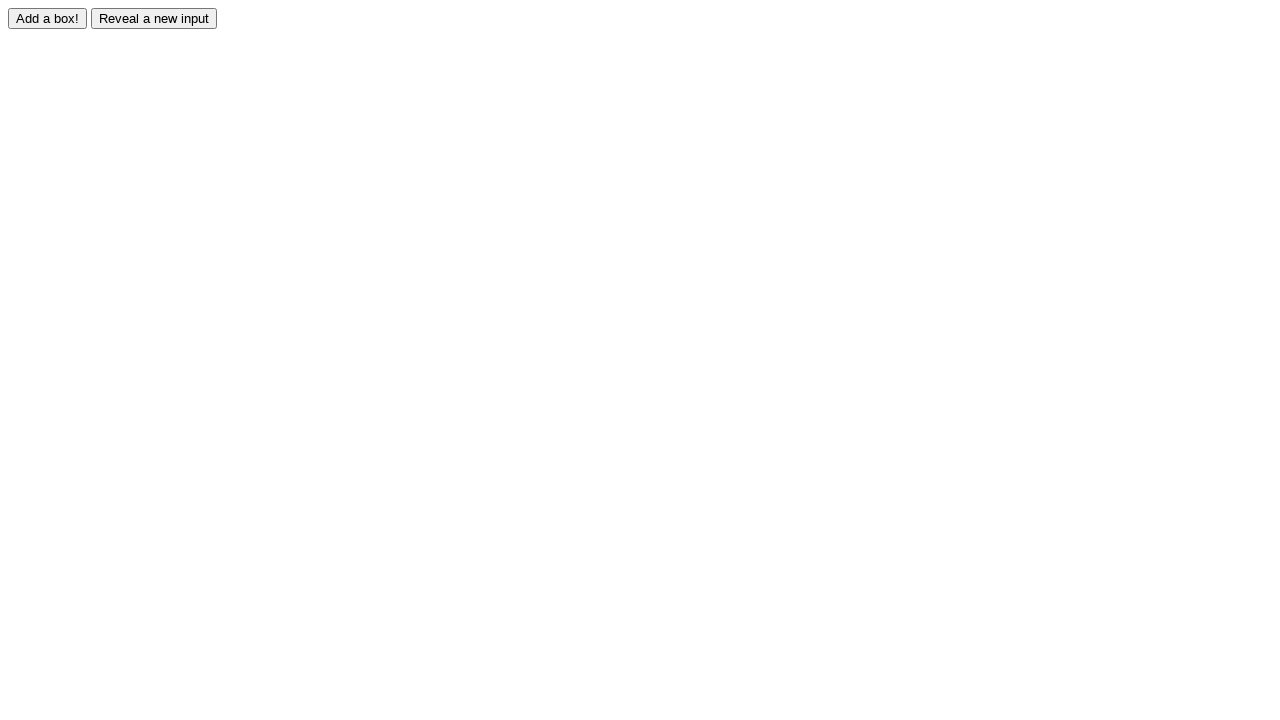

Clicked the adder button to add a box element at (48, 18) on #adder
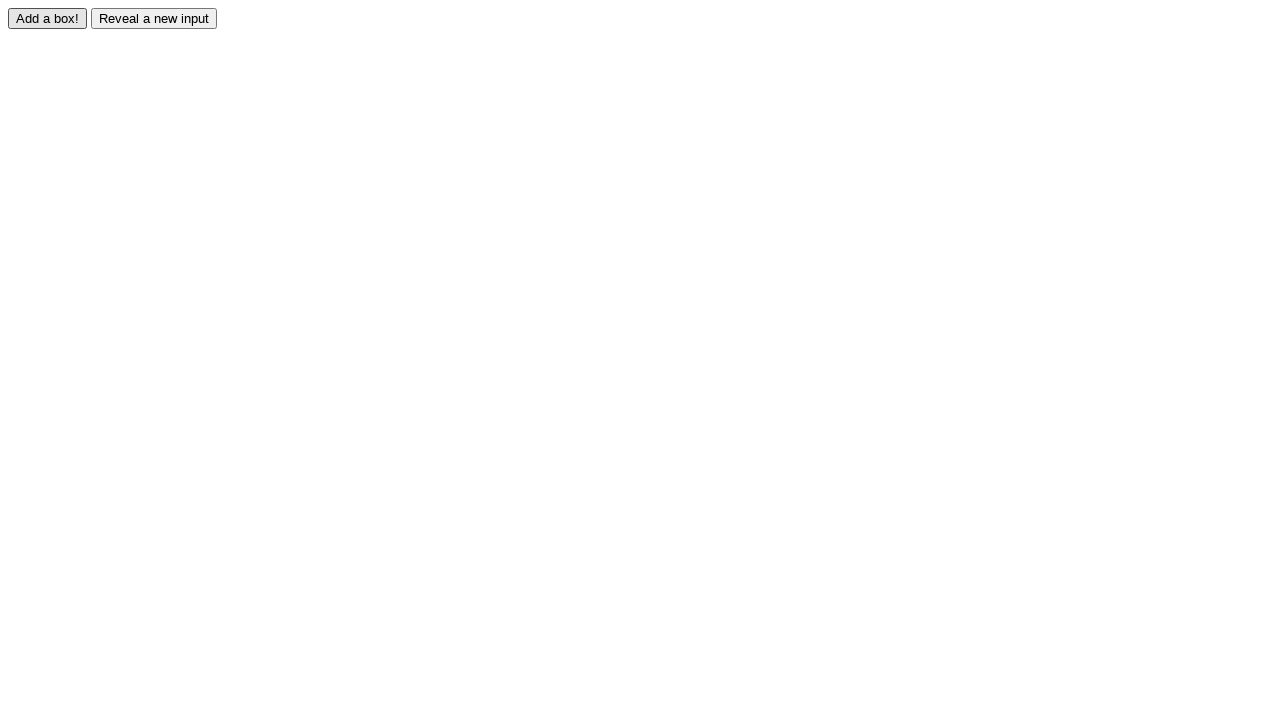

Box element appeared on the page
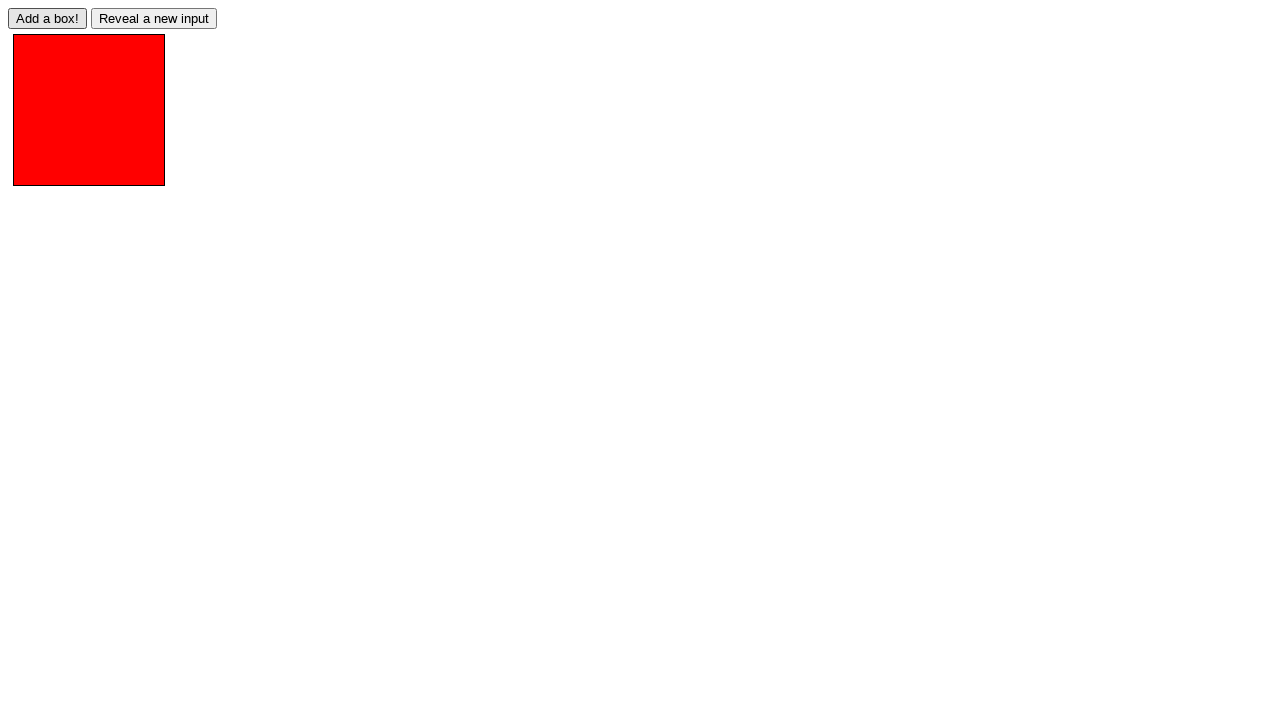

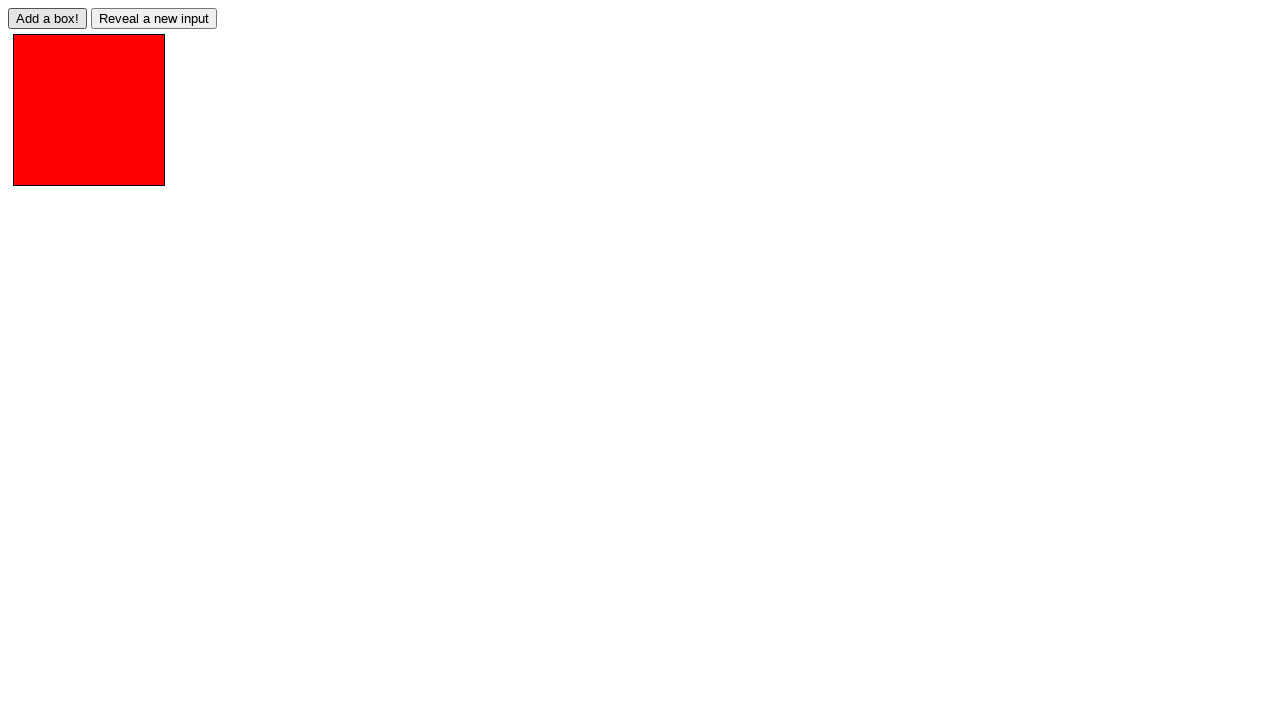